Navigates to Playwright Java documentation intro page and clicks on the Community link to verify navigation works

Starting URL: https://playwright.dev/java/docs/intro

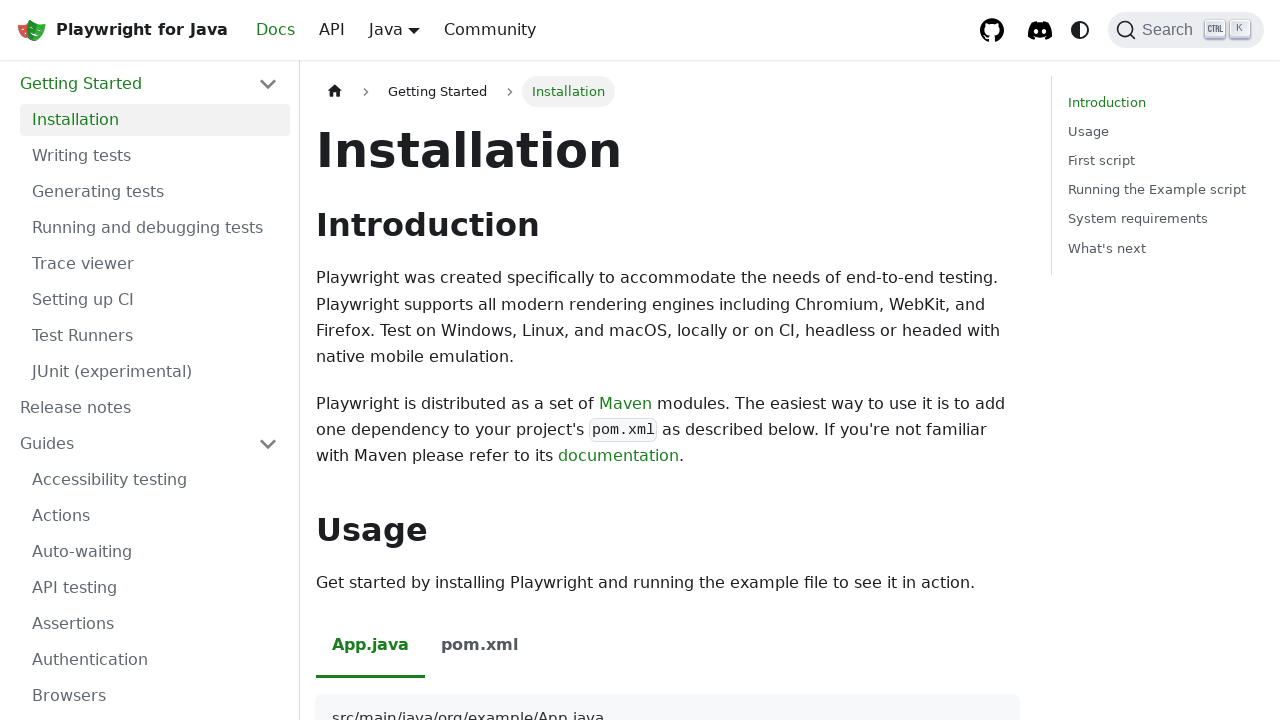

Navigated to Playwright Java documentation intro page
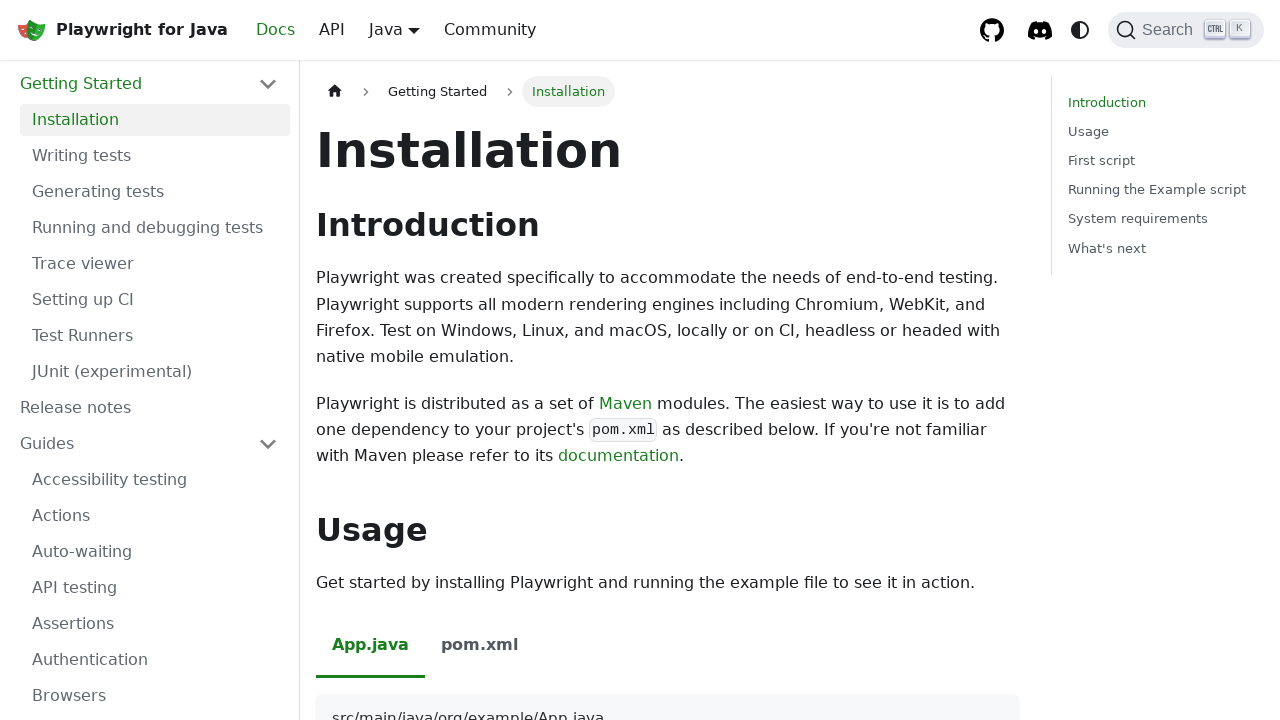

Clicked on the Community link at (490, 30) on a:has-text('Community')
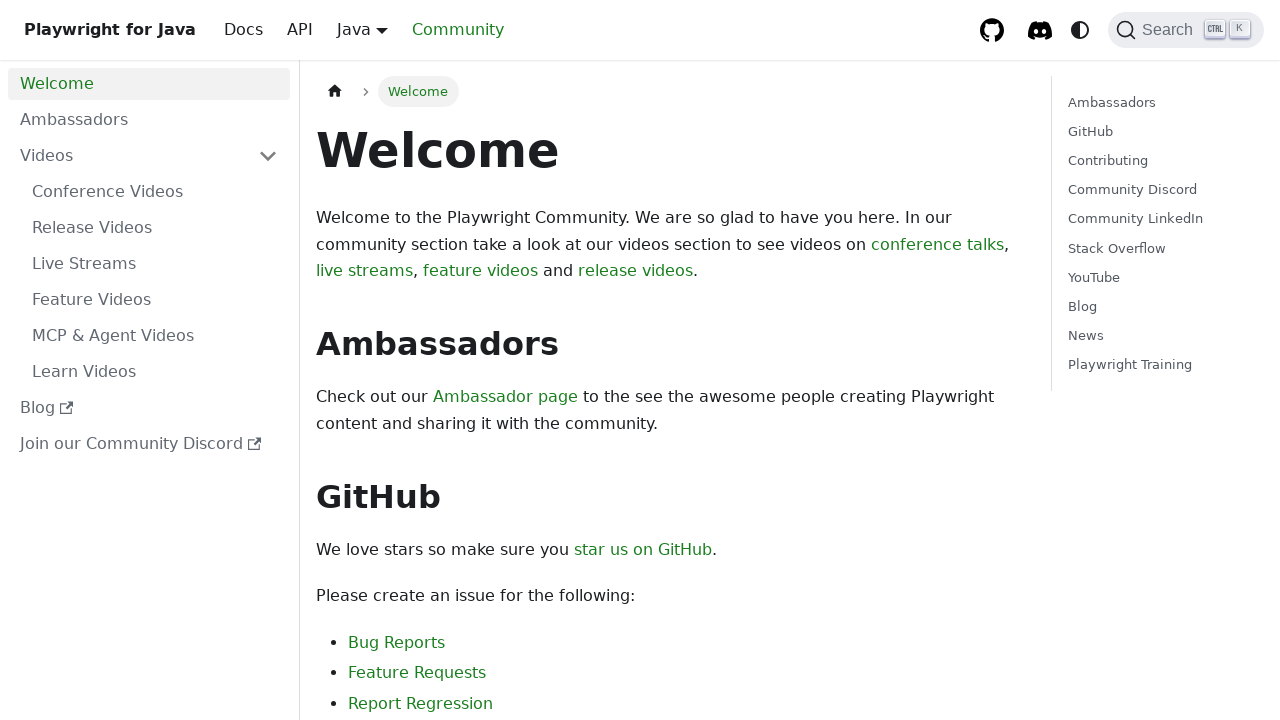

Navigation completed and page network idle
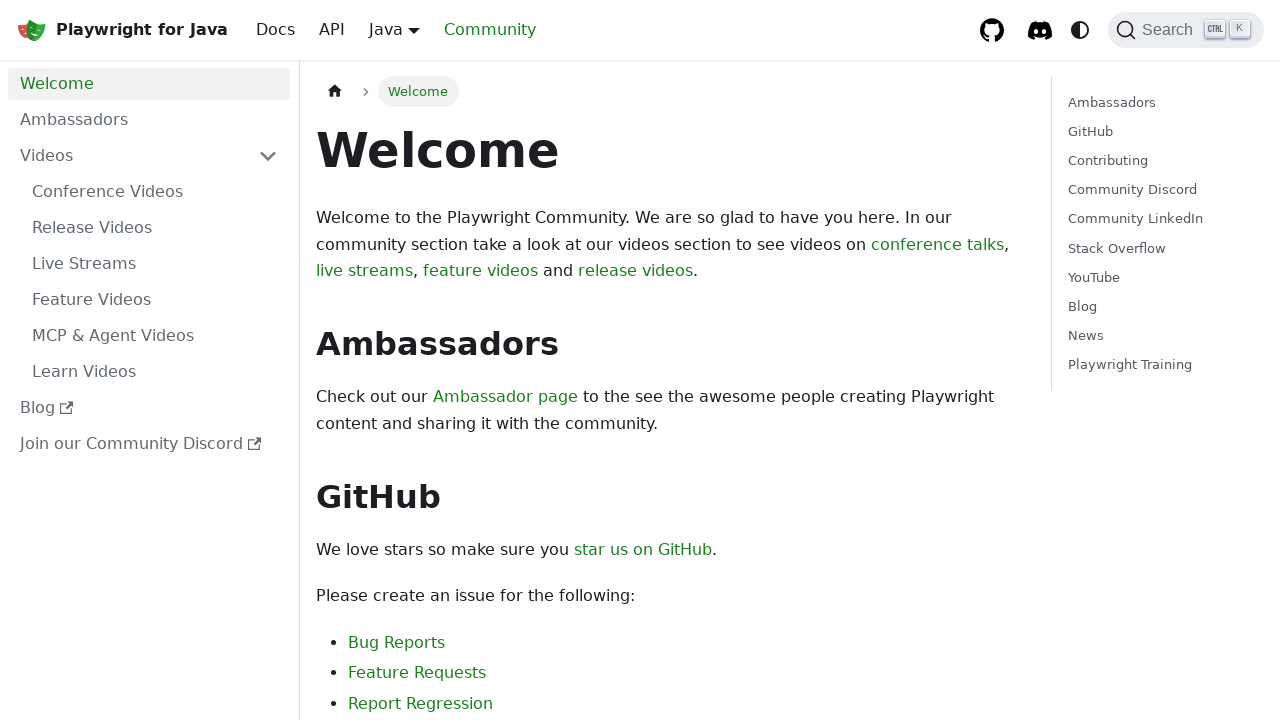

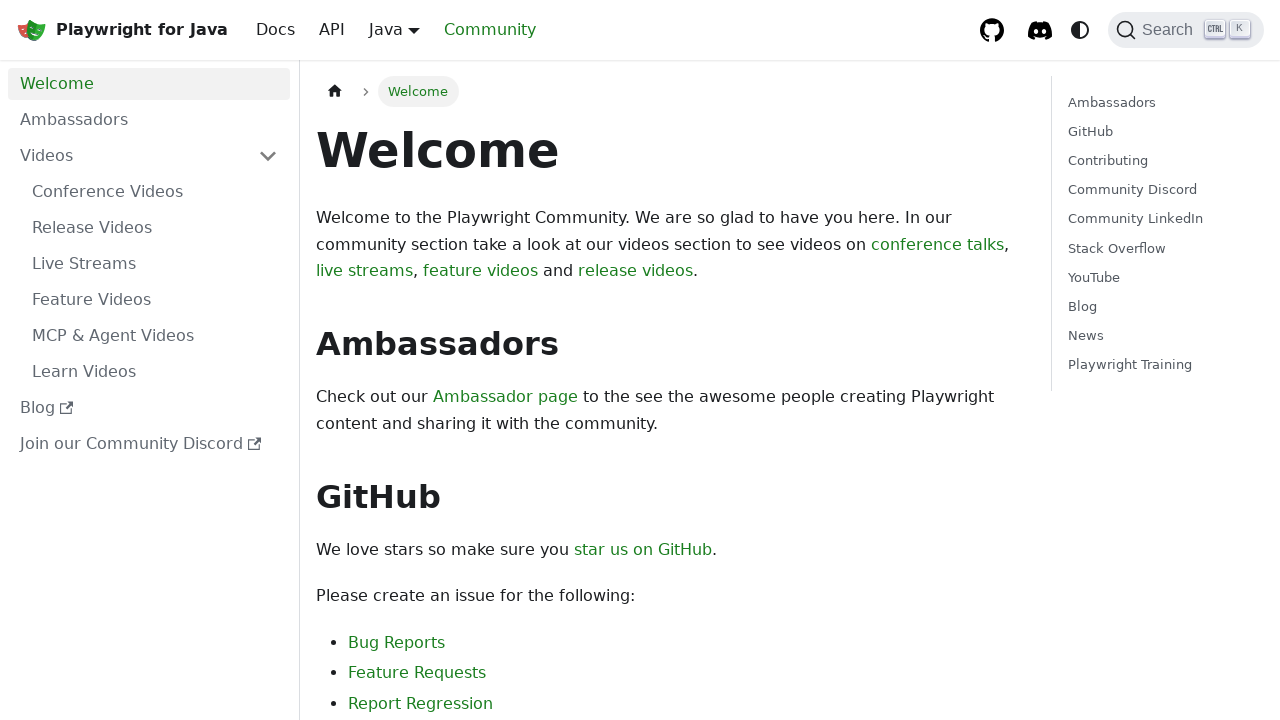